Tests a registration form by filling in required fields (first name, last name, email) and submitting the form to verify successful registration

Starting URL: http://suninjuly.github.io/registration1.html

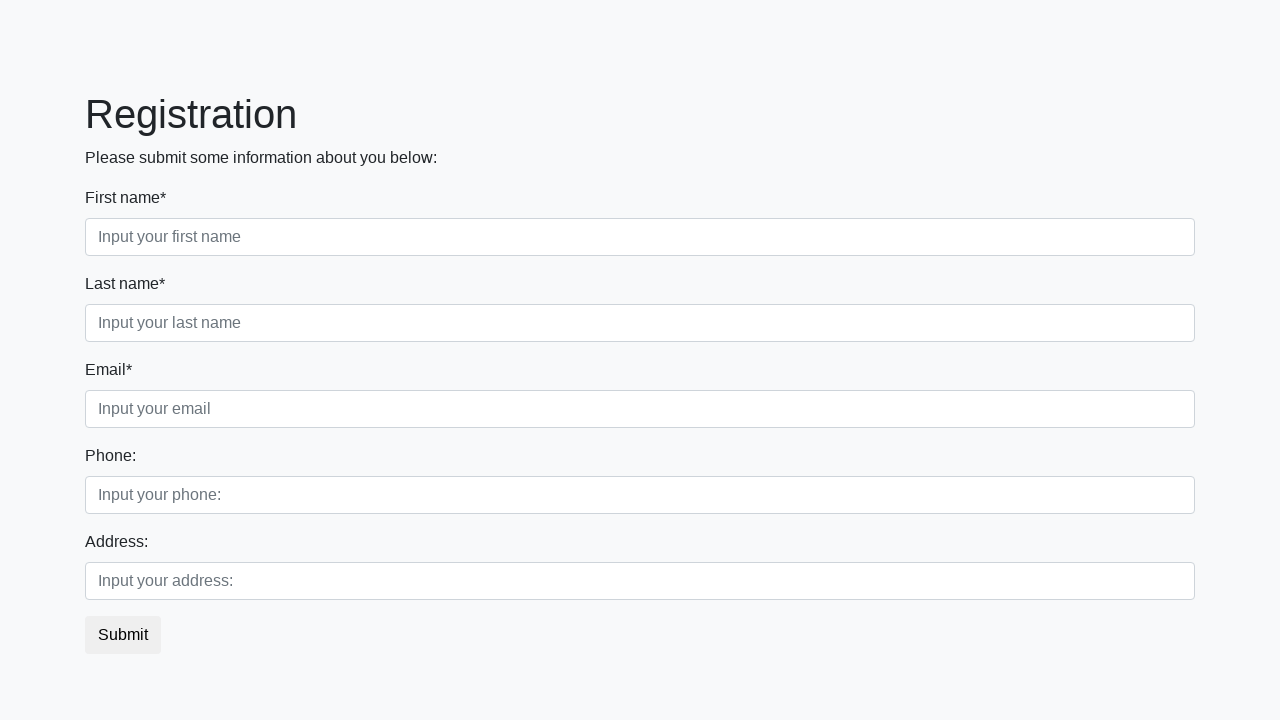

Filled first name field with 'Jenny' on .first:required
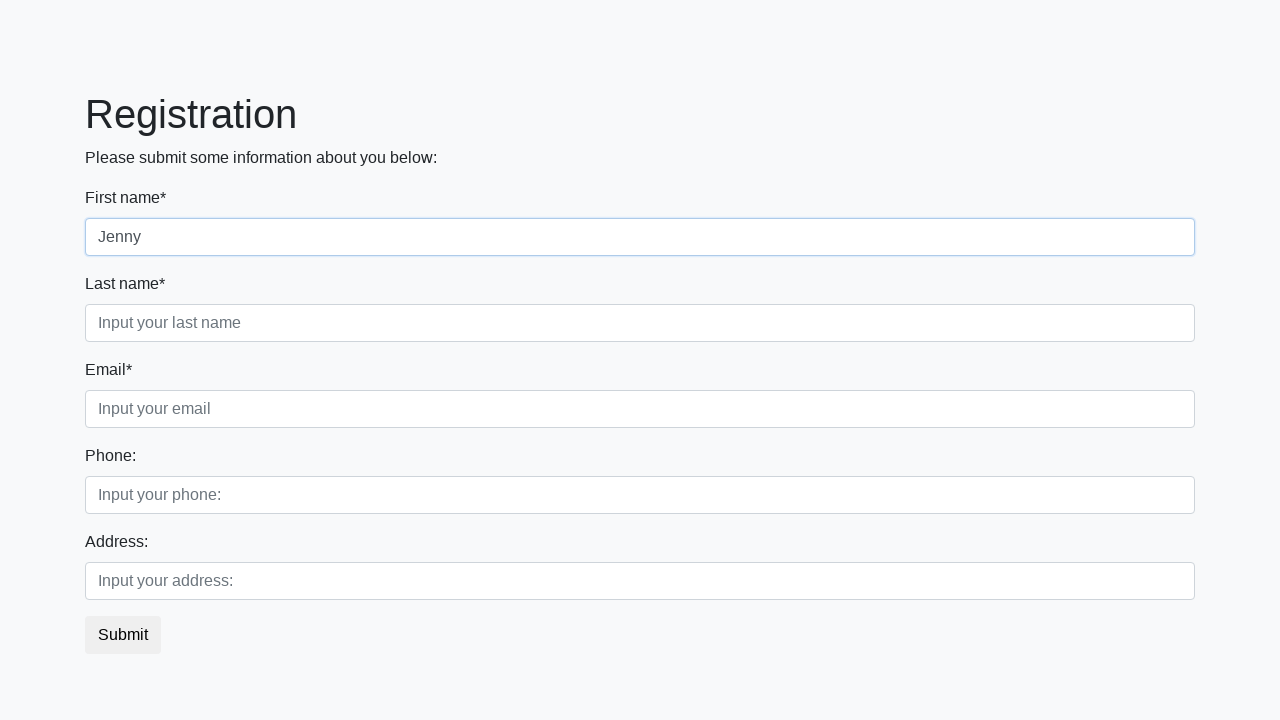

Filled last name field with 'Sys' on .second[required]
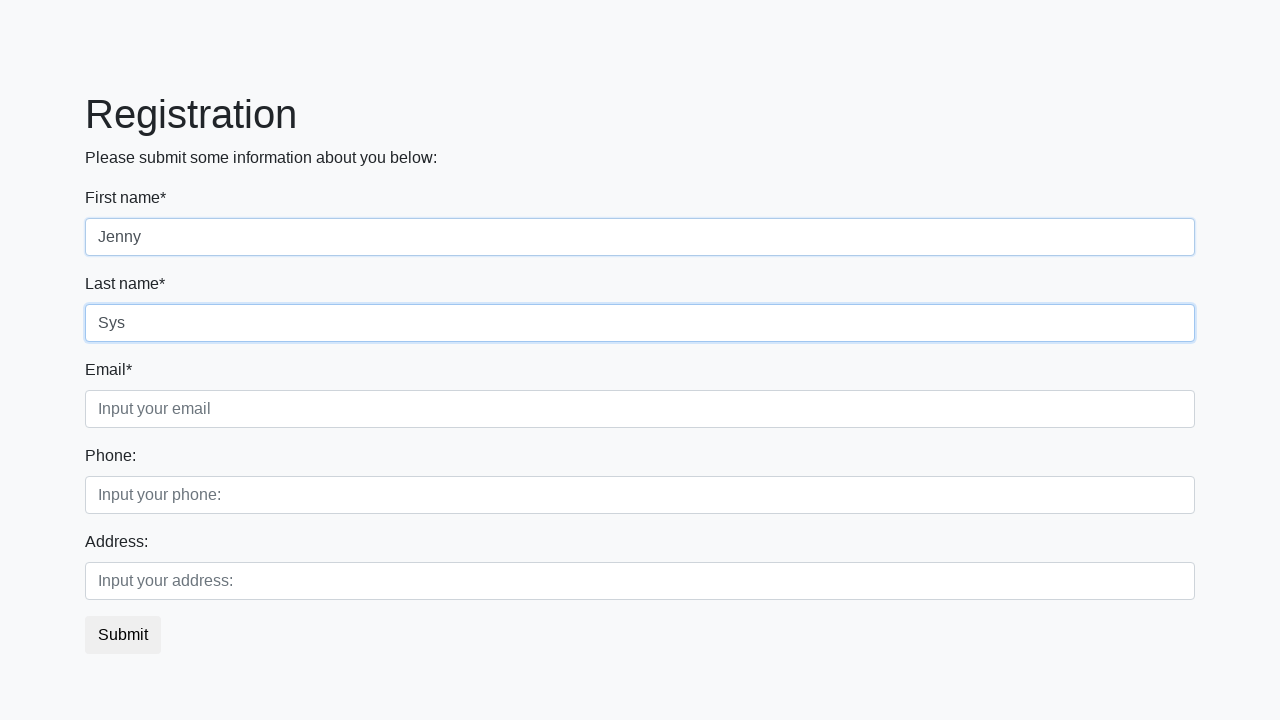

Filled email field with 'mail@mail.ru' on input.third[required]
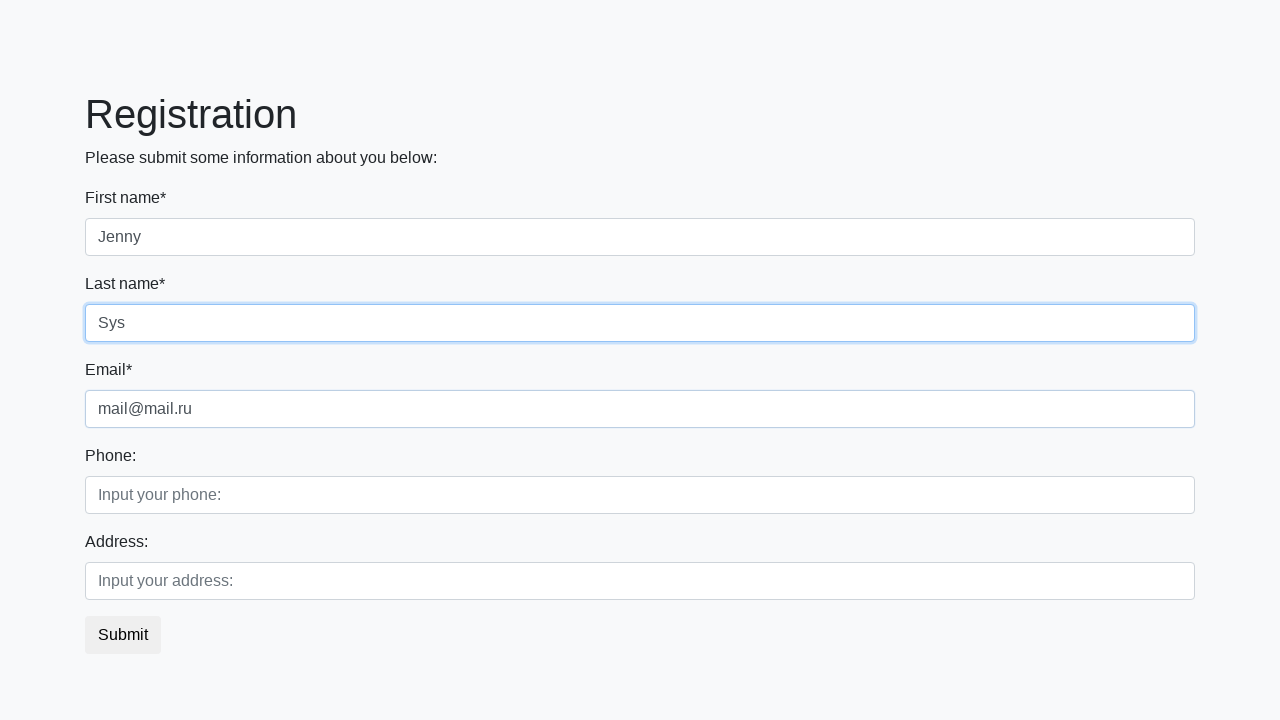

Clicked submit button to register at (123, 635) on button.btn
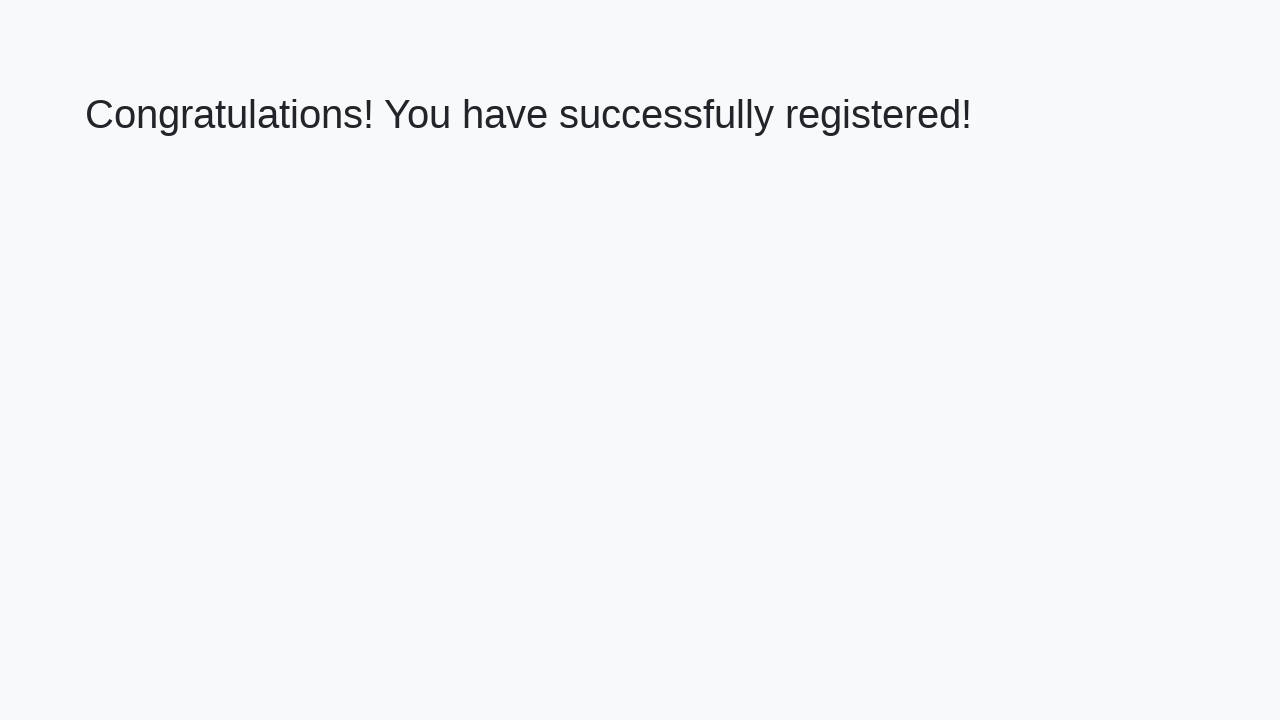

Success page loaded with h1 element
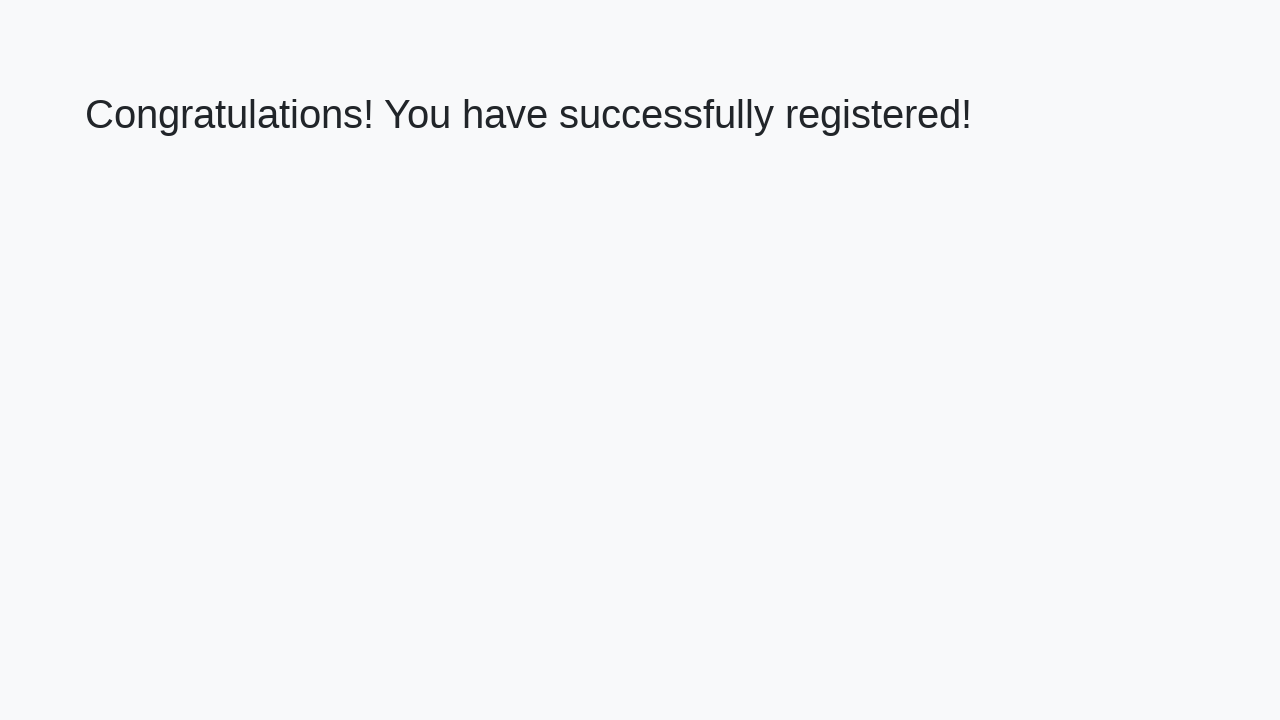

Retrieved welcome text: 'Congratulations! You have successfully registered!'
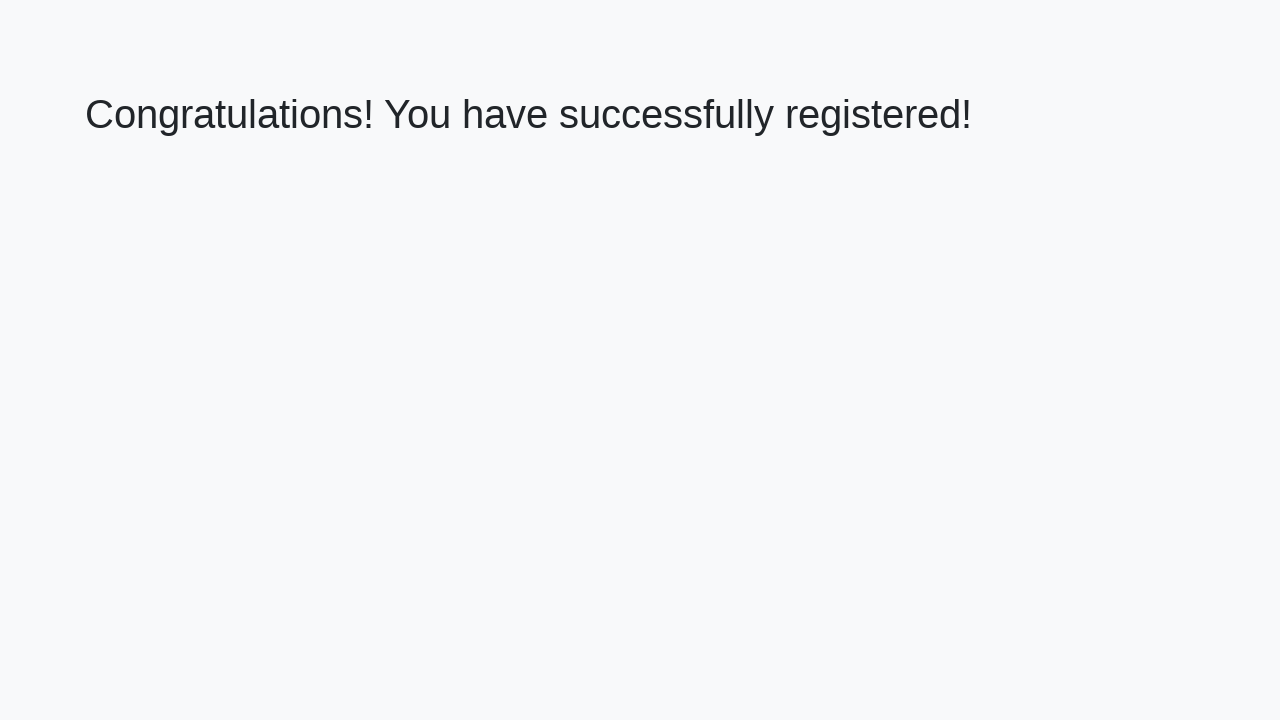

Verified successful registration message
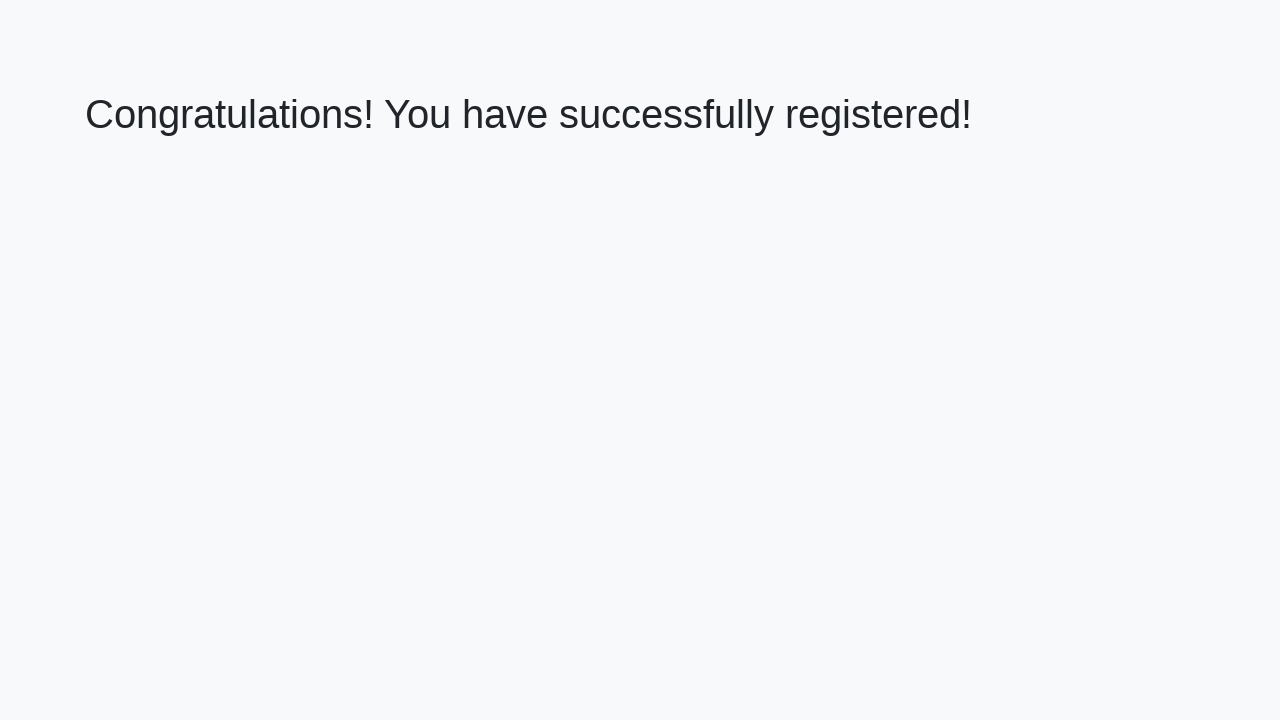

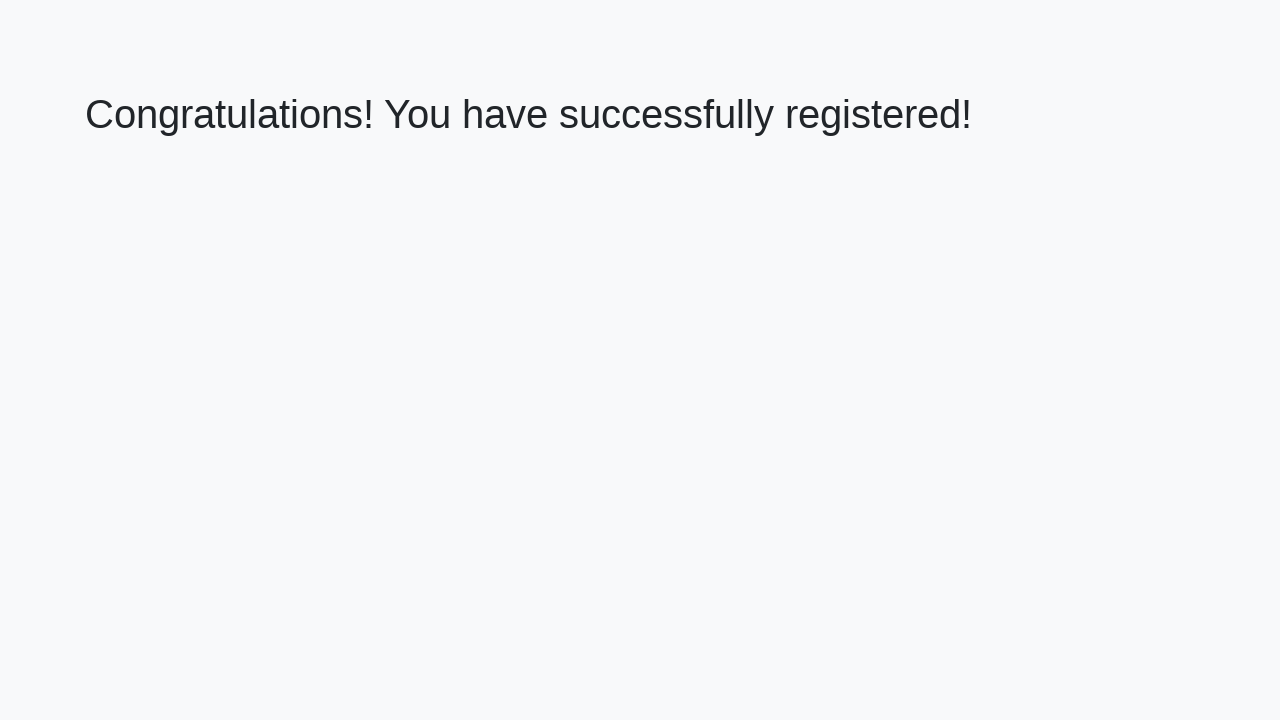